Navigate from search results page to the directions page on OpenStreetMap

Starting URL: https://www.openstreetmap.org/search?query=Central%20Park%2C%20New%20York#map=15/40.7825/-73.9655

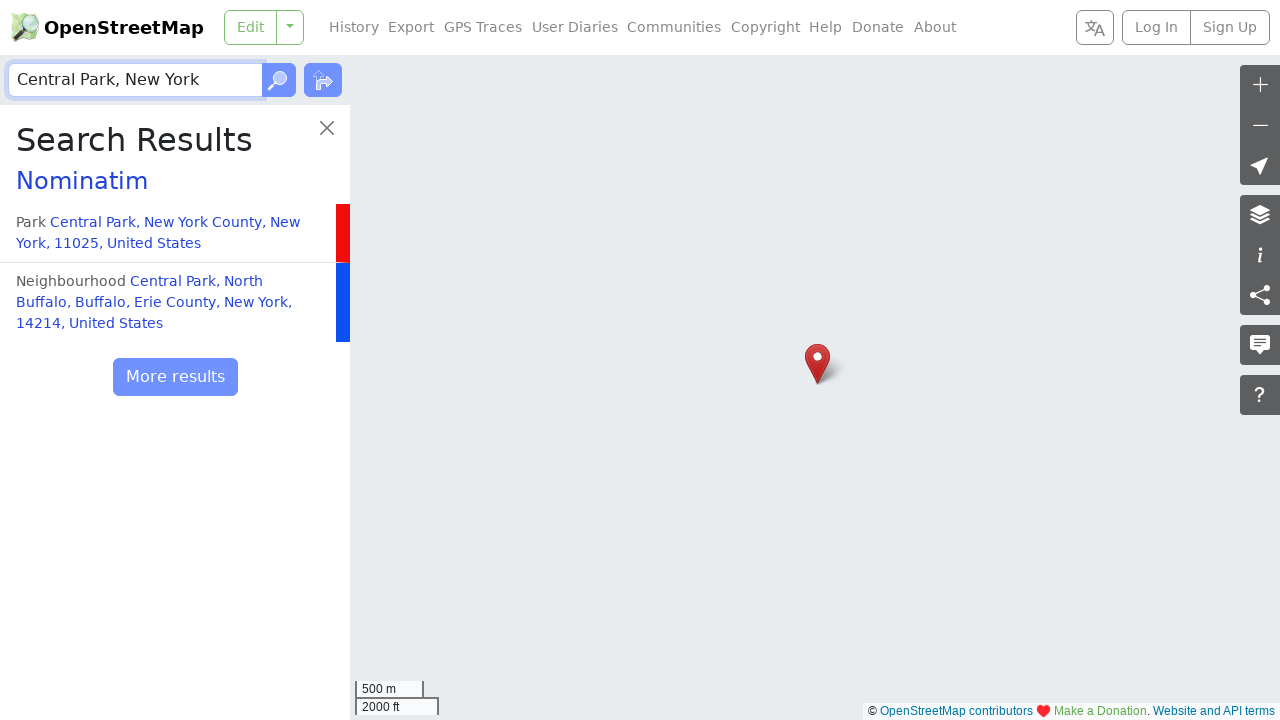

Clicked 'Find directions between two points' link to navigate to directions page at (323, 80) on internal:role=link[name="Find directions between two points"i]
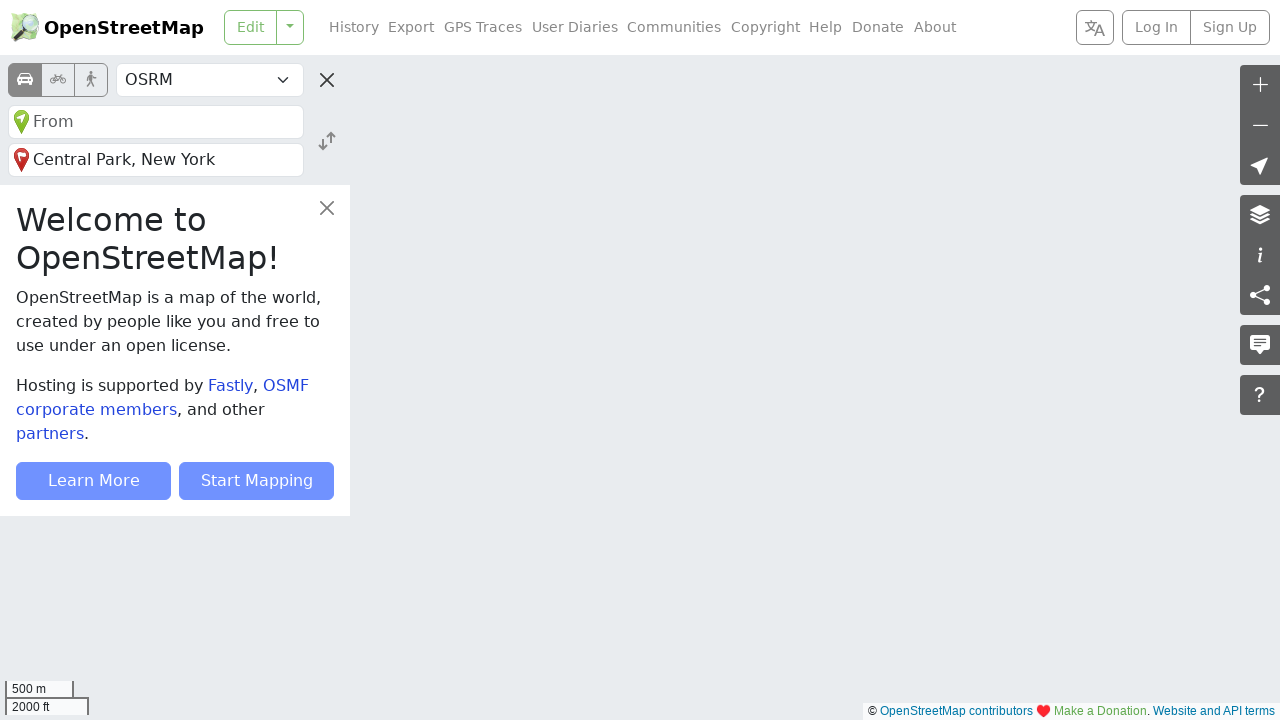

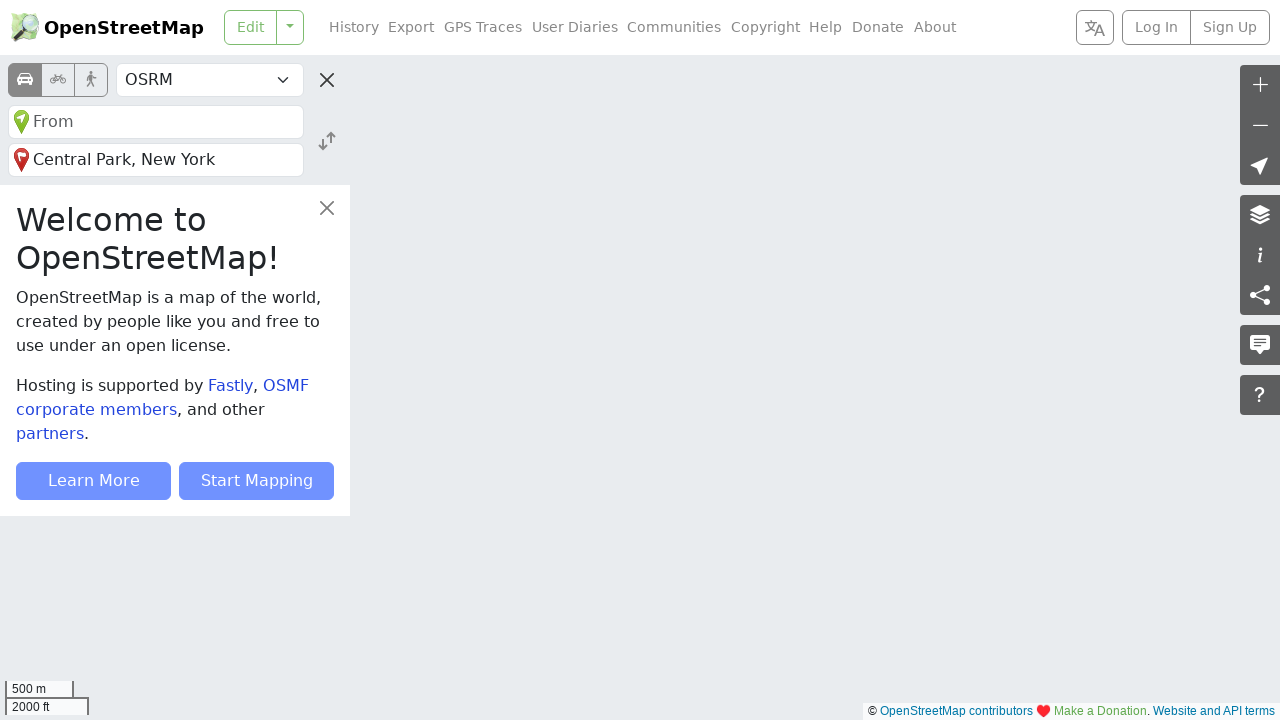